Tests drag and drop functionality by clicking and holding a draggable element, then releasing it

Starting URL: https://demoqa.com/dragabble

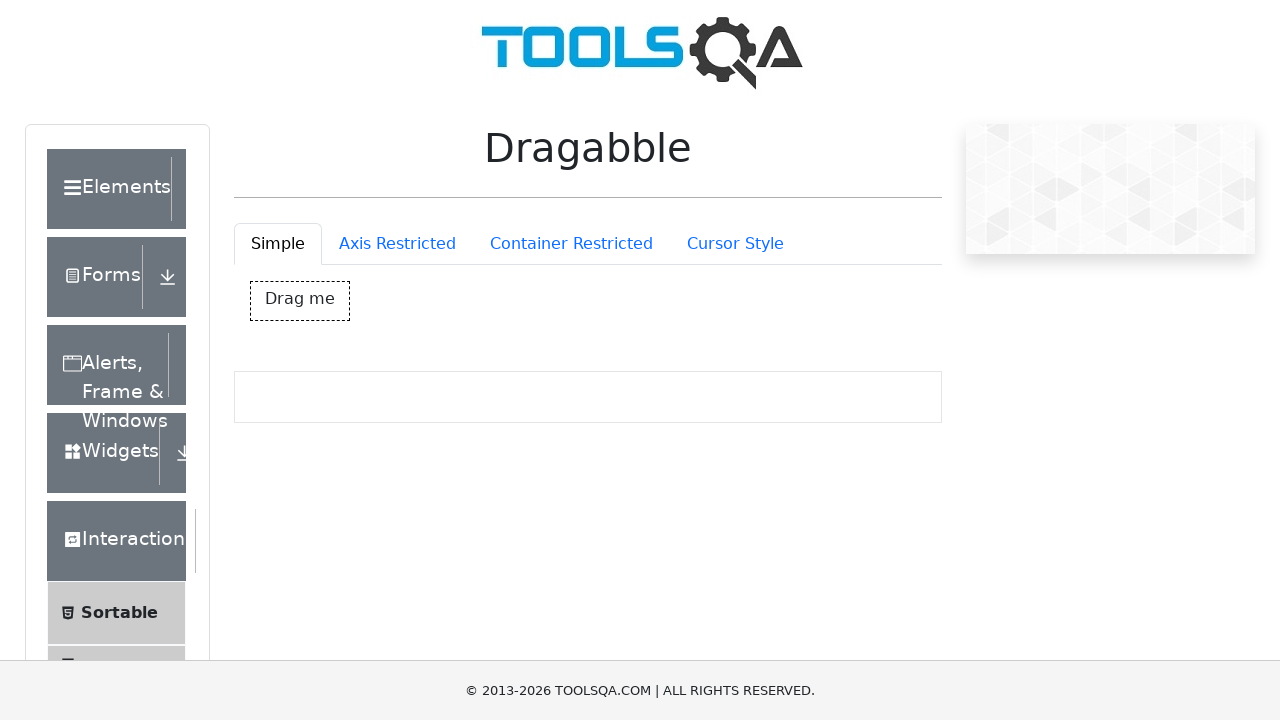

Scrolled down 400 pixels to reveal draggable element
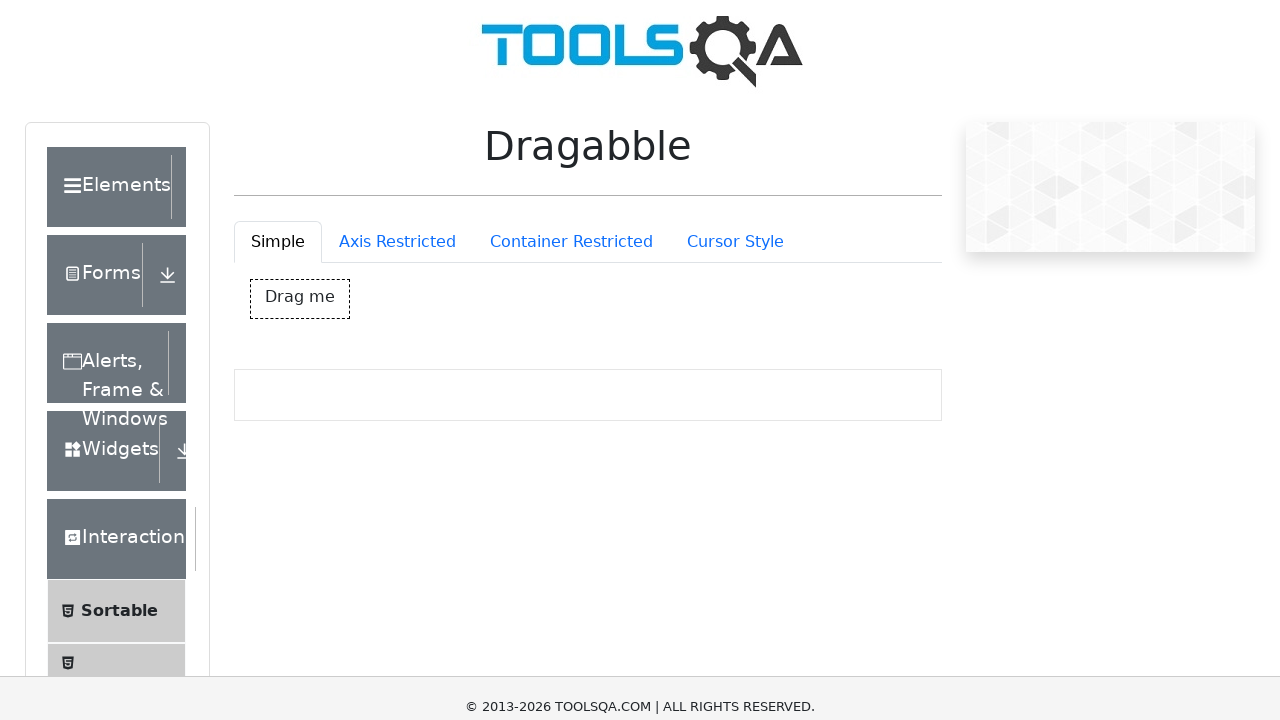

Located the draggable box element (#dragBox)
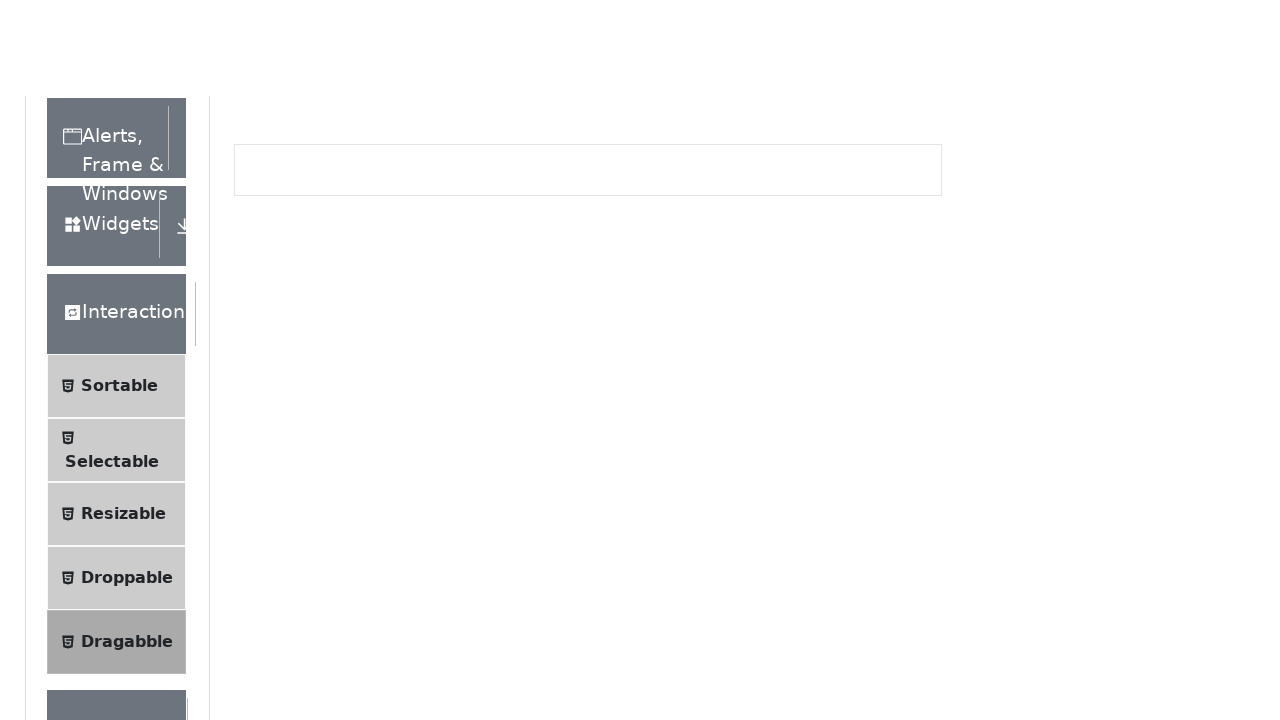

Hovered over the draggable element at (300, 301) on #dragBox
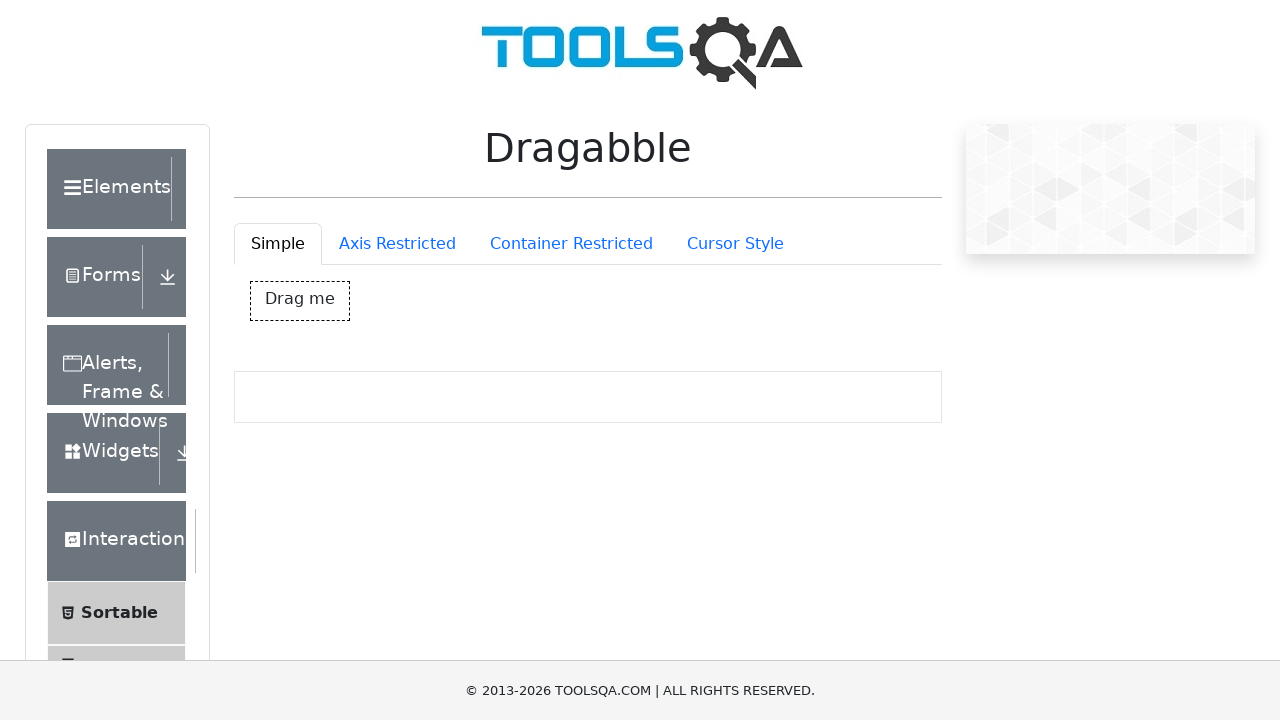

Pressed and held mouse button on draggable element at (300, 301)
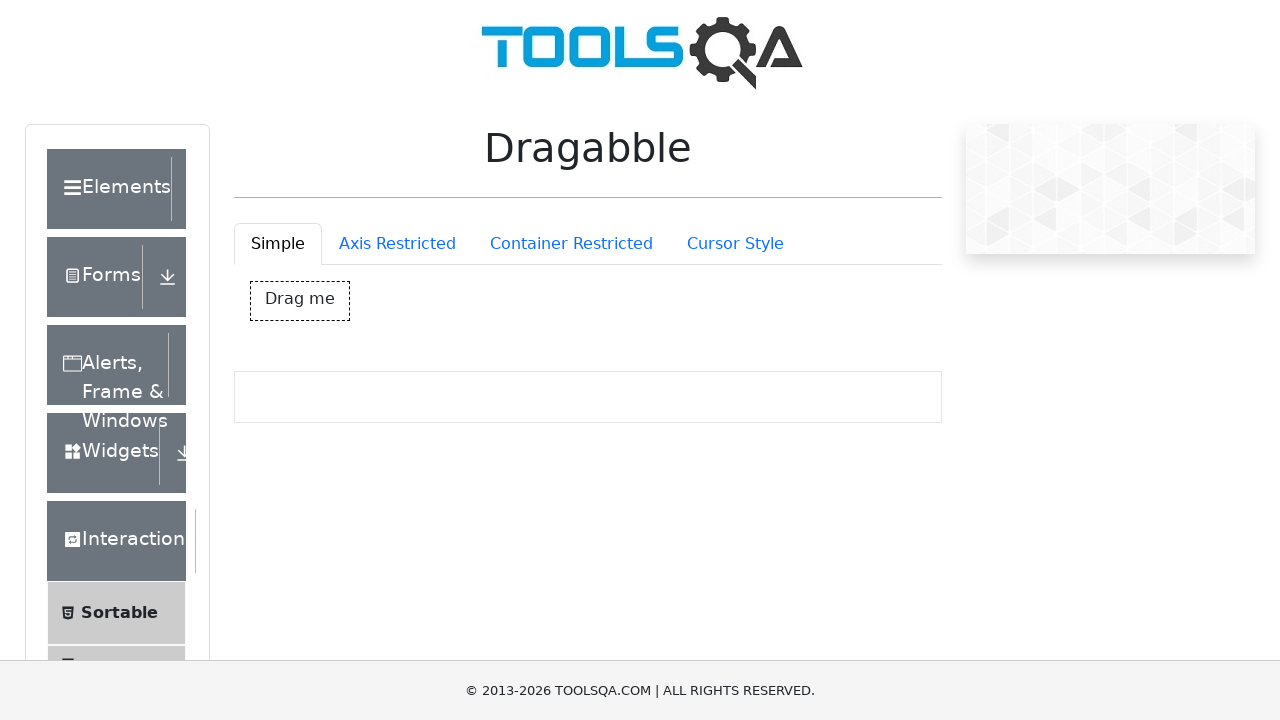

Released mouse button to complete drag and drop action at (300, 301)
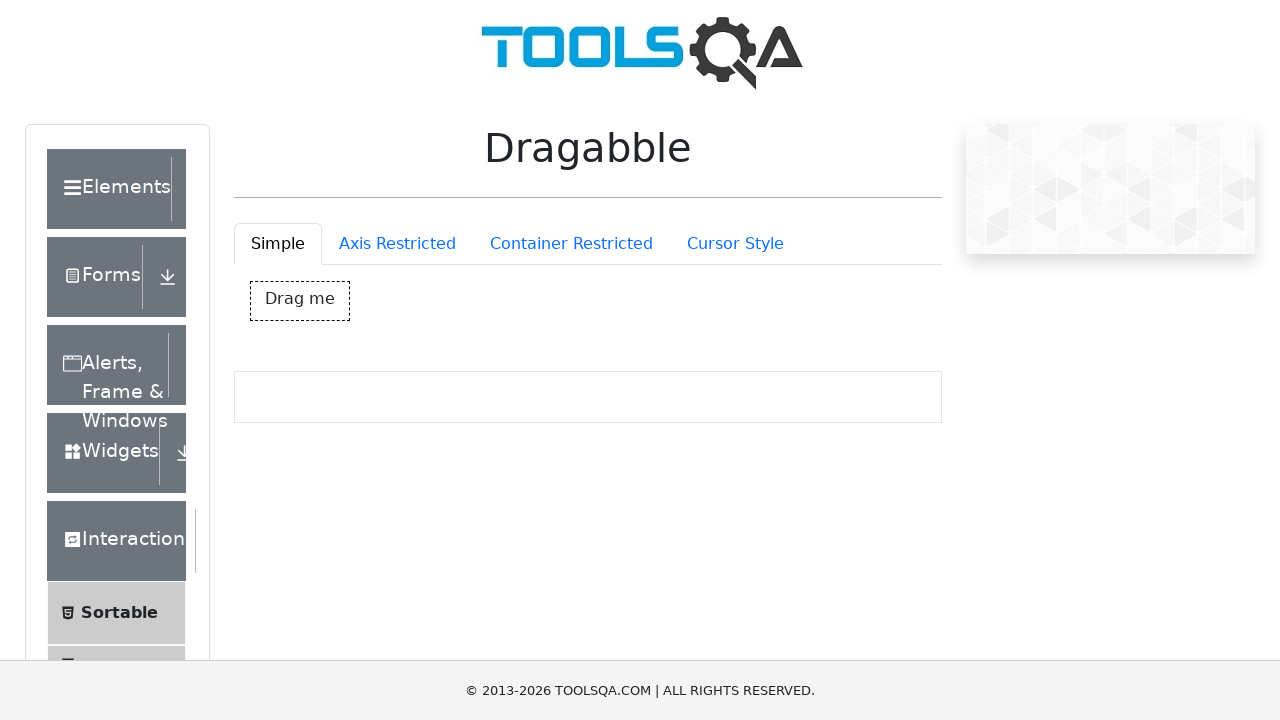

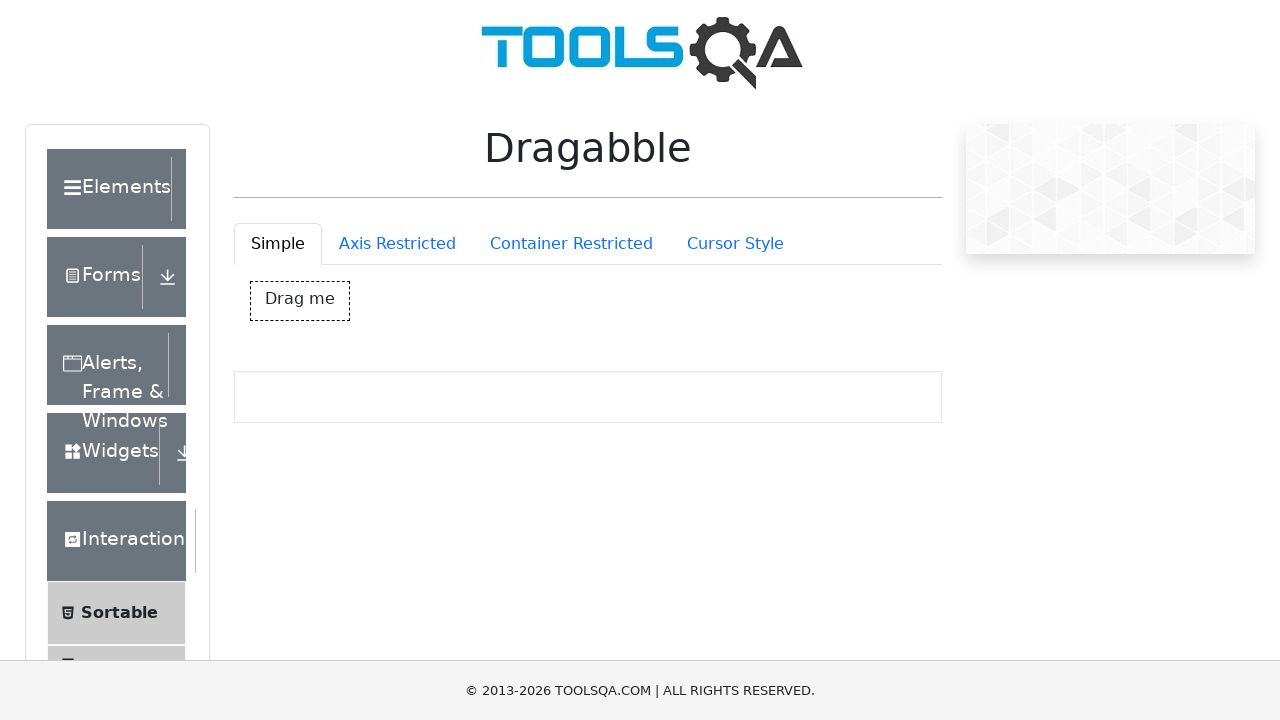